Tests marking all todo items as completed using the toggle all checkbox.

Starting URL: https://demo.playwright.dev/todomvc

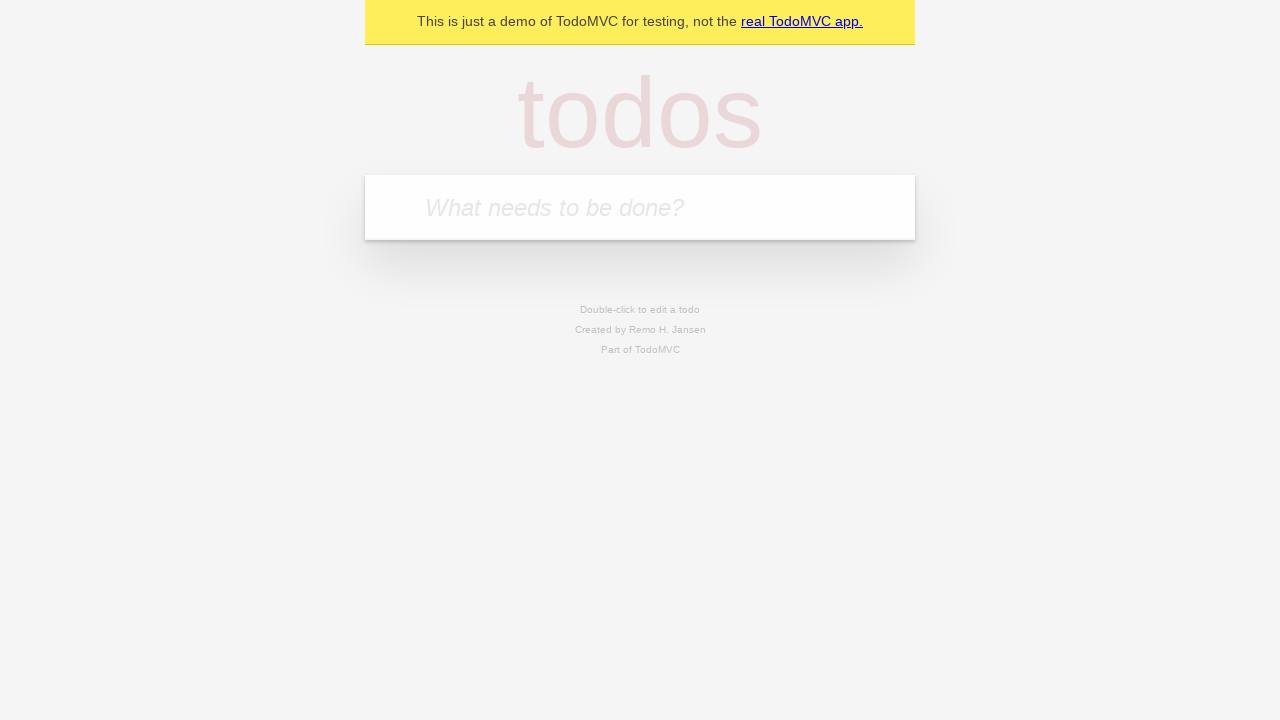

Filled todo input with 'buy some cheese' on internal:attr=[placeholder="What needs to be done?"i]
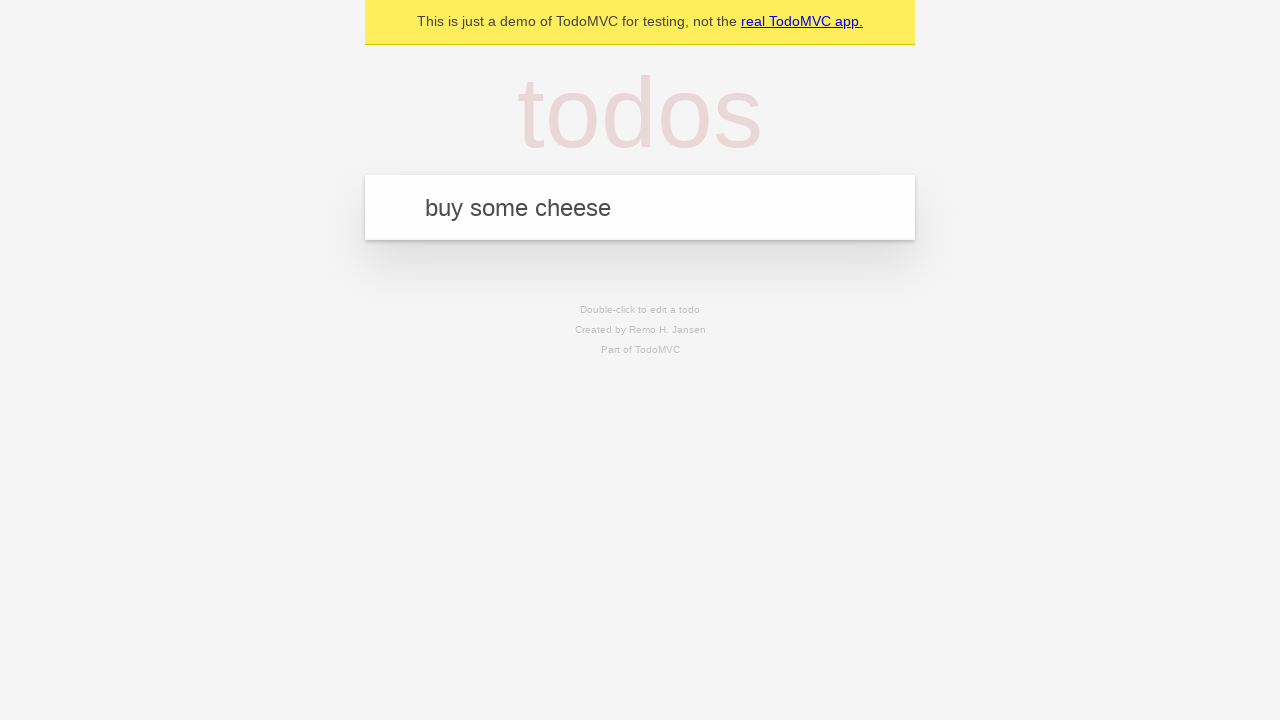

Pressed Enter to add first todo item on internal:attr=[placeholder="What needs to be done?"i]
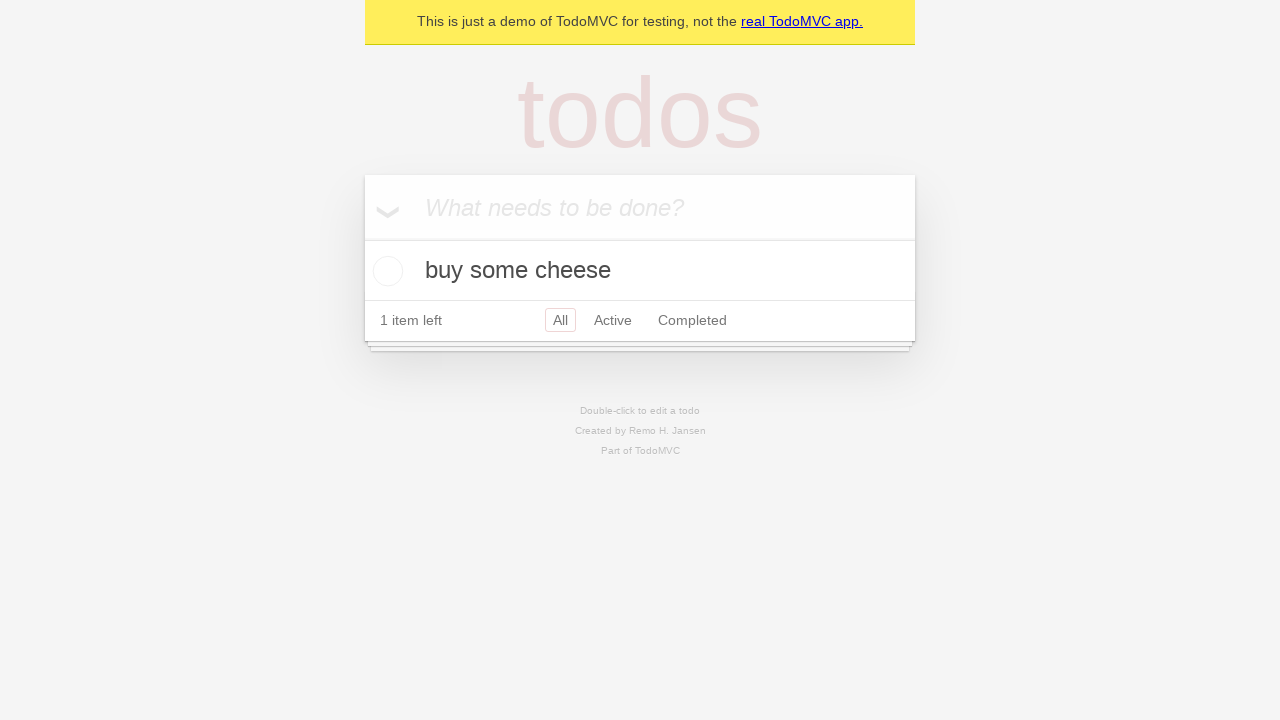

Filled todo input with 'feed the cat' on internal:attr=[placeholder="What needs to be done?"i]
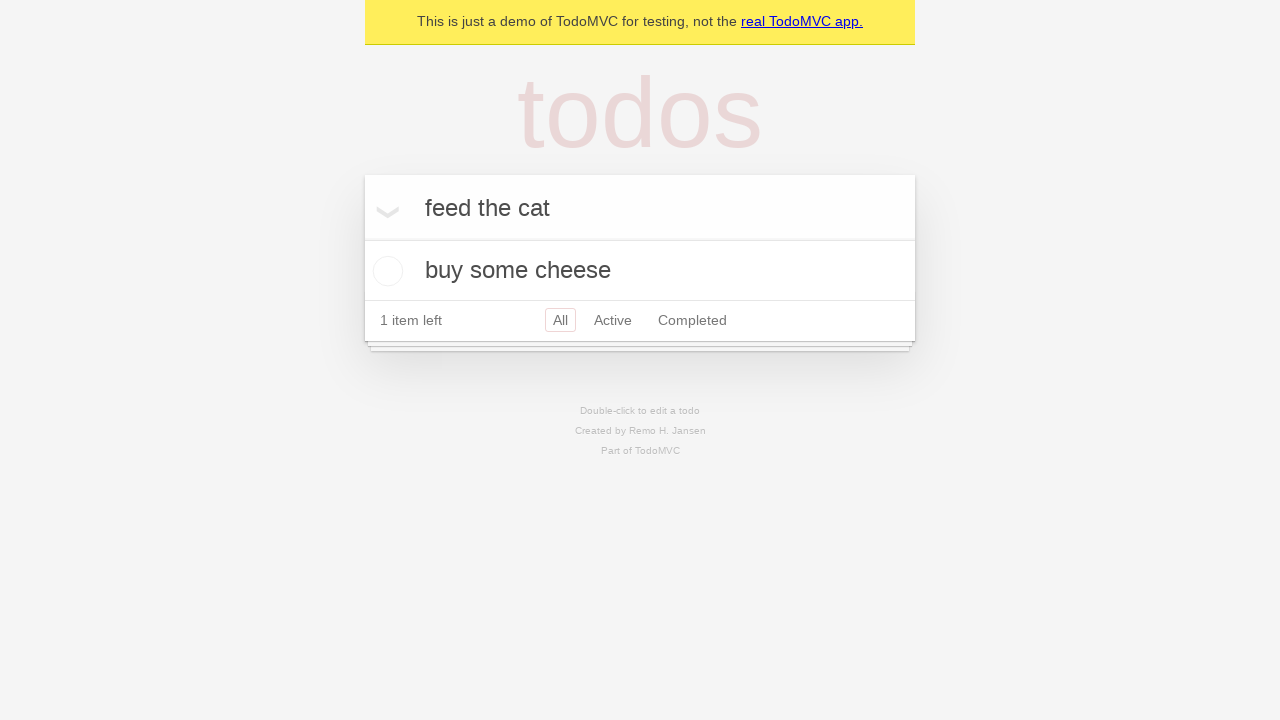

Pressed Enter to add second todo item on internal:attr=[placeholder="What needs to be done?"i]
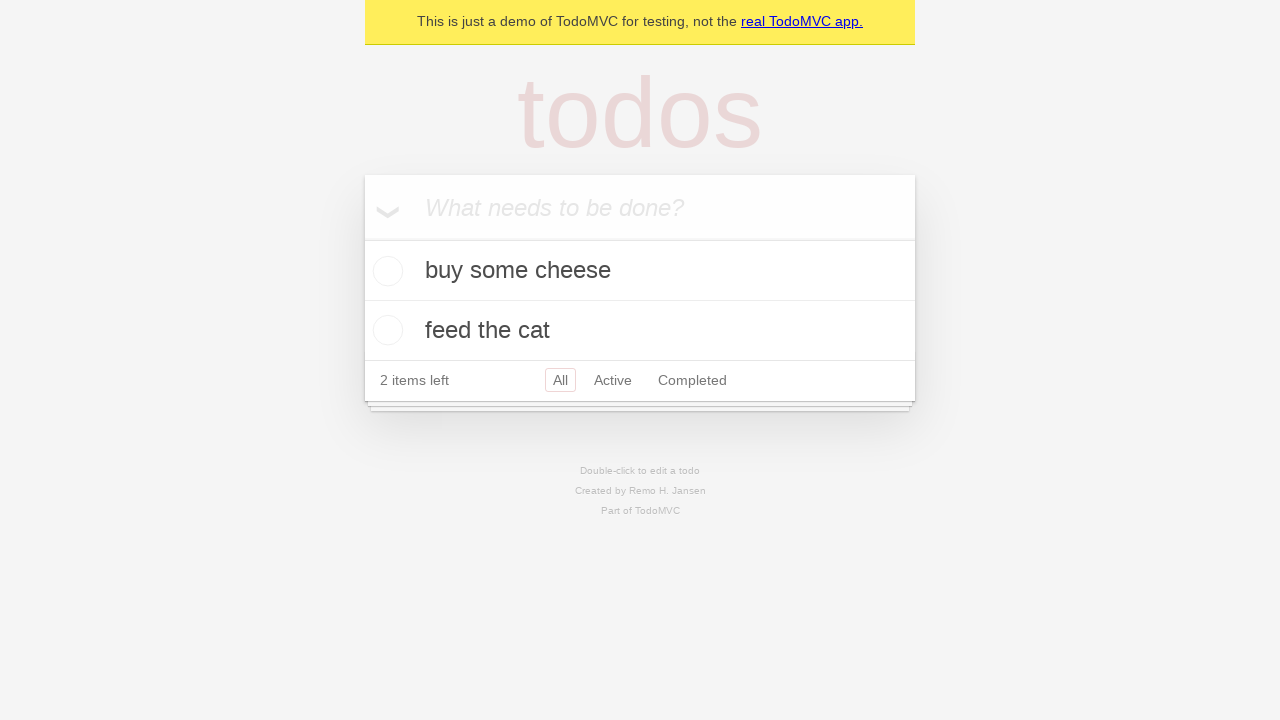

Filled todo input with 'book a doctors appointment' on internal:attr=[placeholder="What needs to be done?"i]
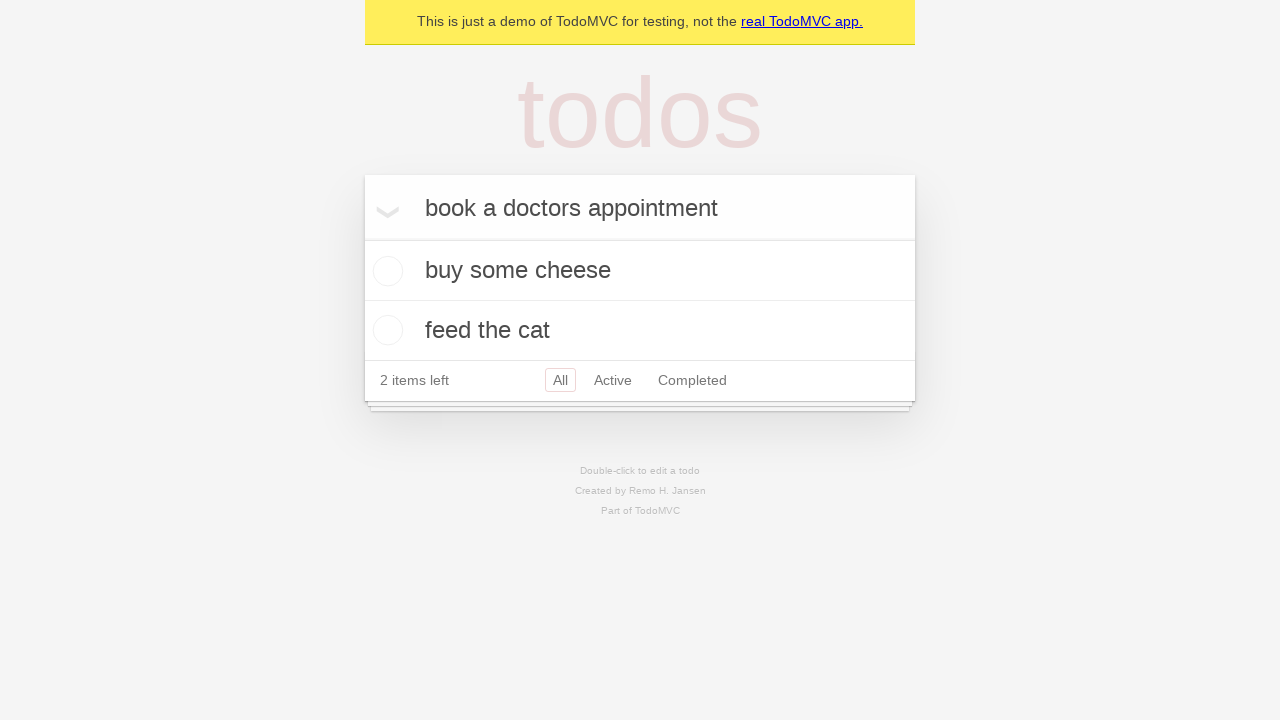

Pressed Enter to add third todo item on internal:attr=[placeholder="What needs to be done?"i]
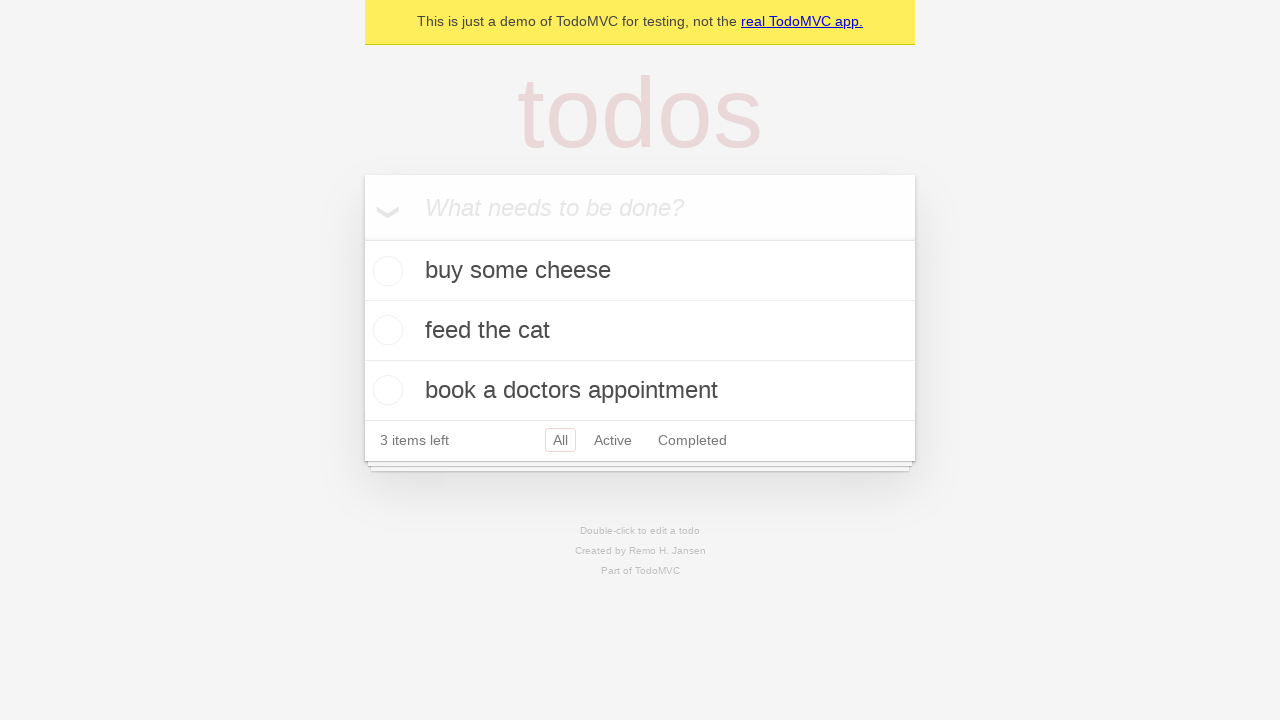

Clicked 'Mark all as complete' checkbox to complete all todo items at (362, 238) on internal:label="Mark all as complete"i
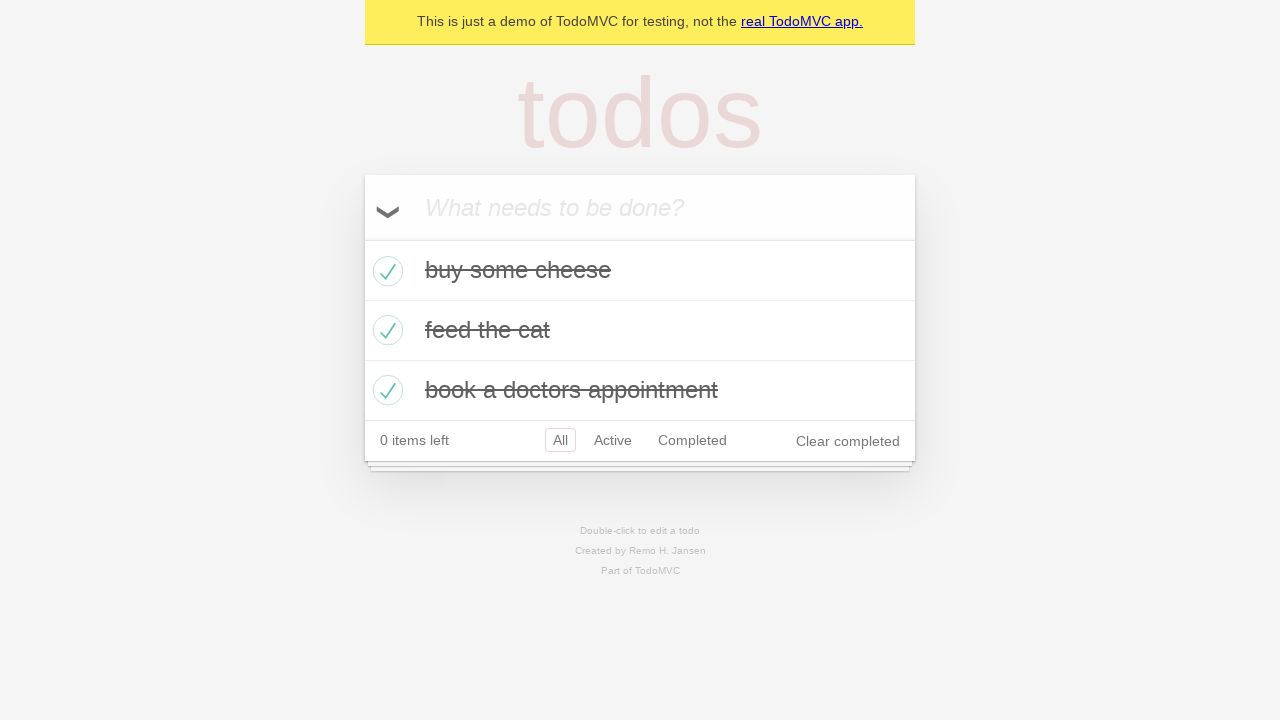

Confirmed all todo items are marked as completed
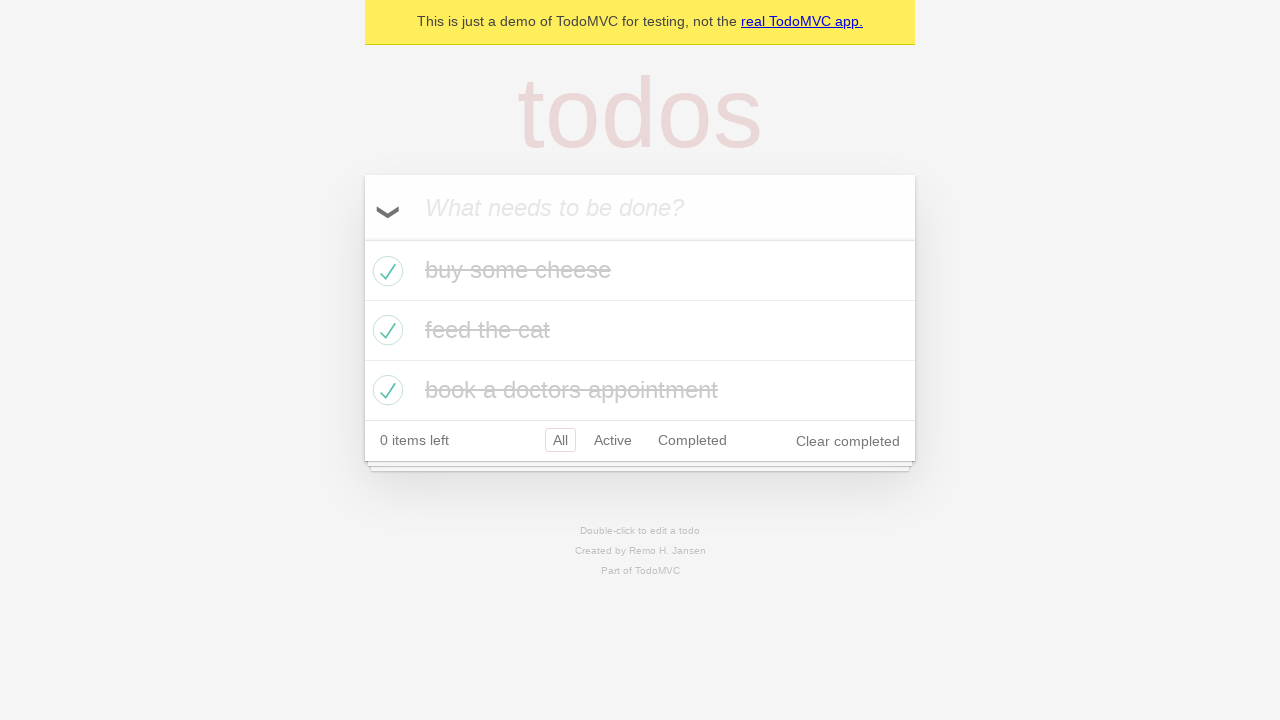

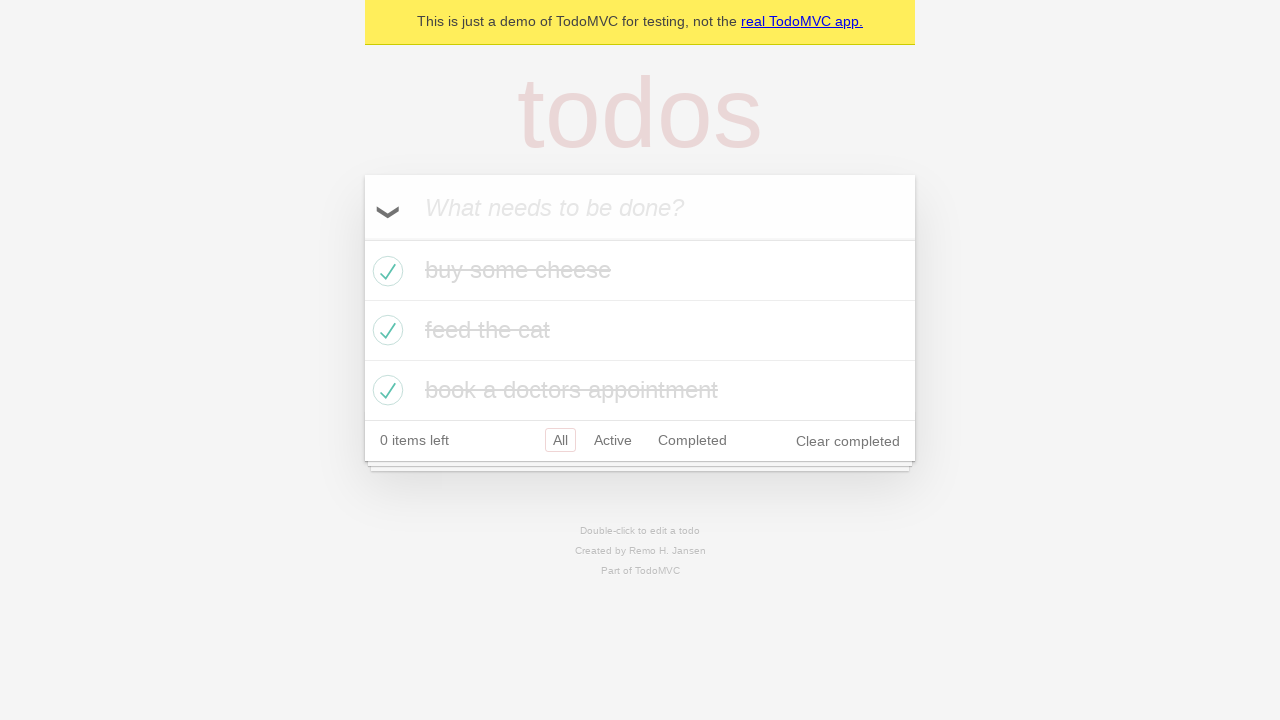